Tests flight booking form by selecting passenger count, origin and destination cities, travel date, and submitting the search

Starting URL: https://rahulshettyacademy.com/dropdownsPractise/

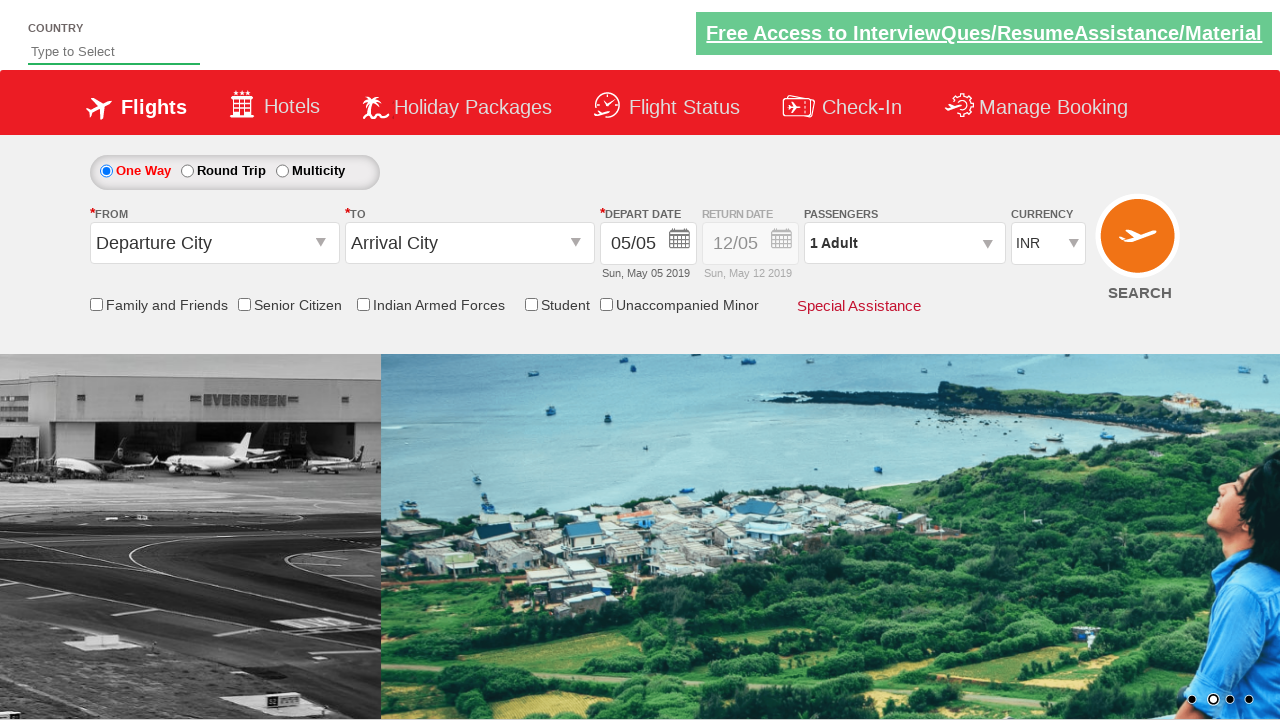

Clicked passenger info dropdown at (904, 243) on .paxinfo
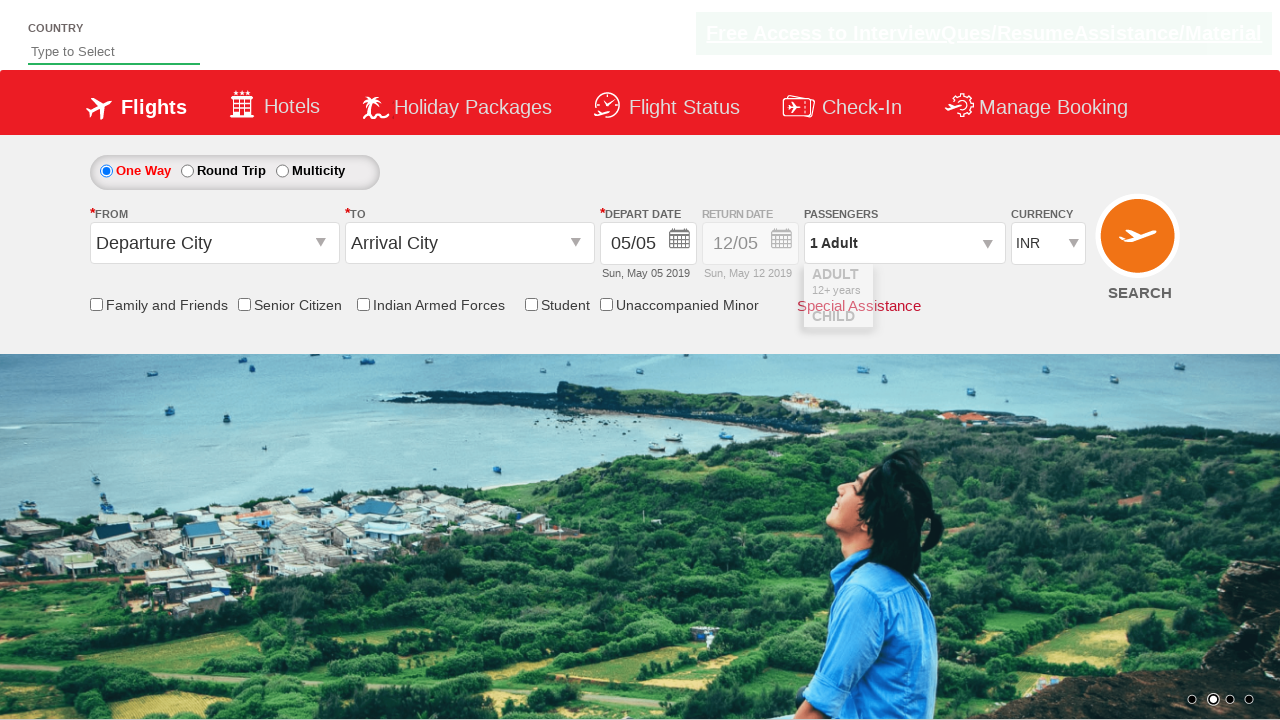

Clicked to increase adult count (iteration 1/8) at (982, 288) on #hrefIncAdt
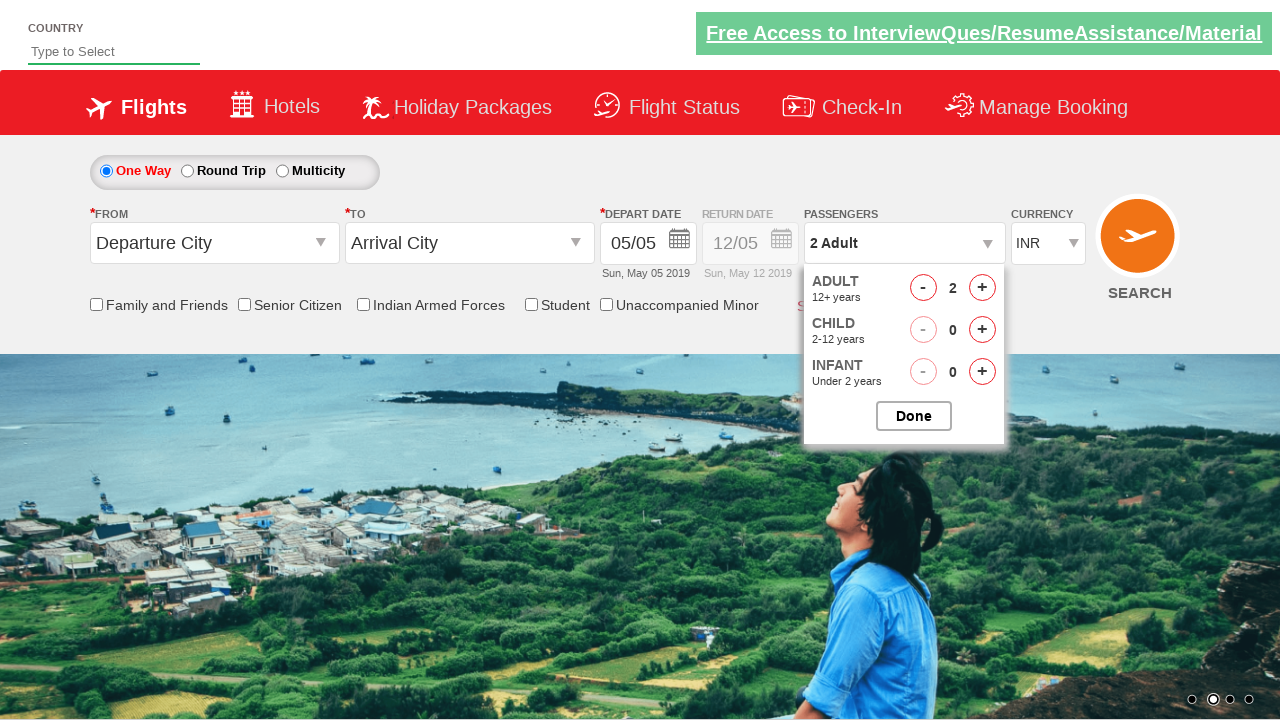

Waited 100ms after adult count increase
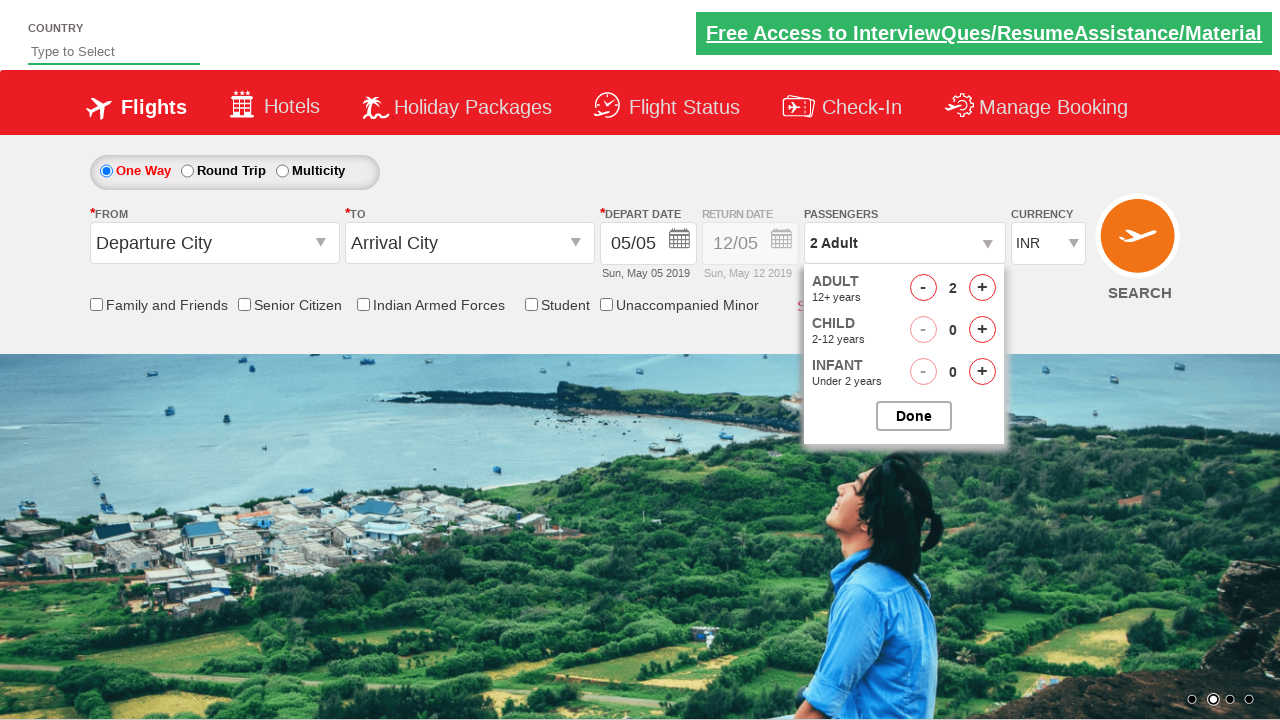

Clicked to increase adult count (iteration 2/8) at (982, 288) on #hrefIncAdt
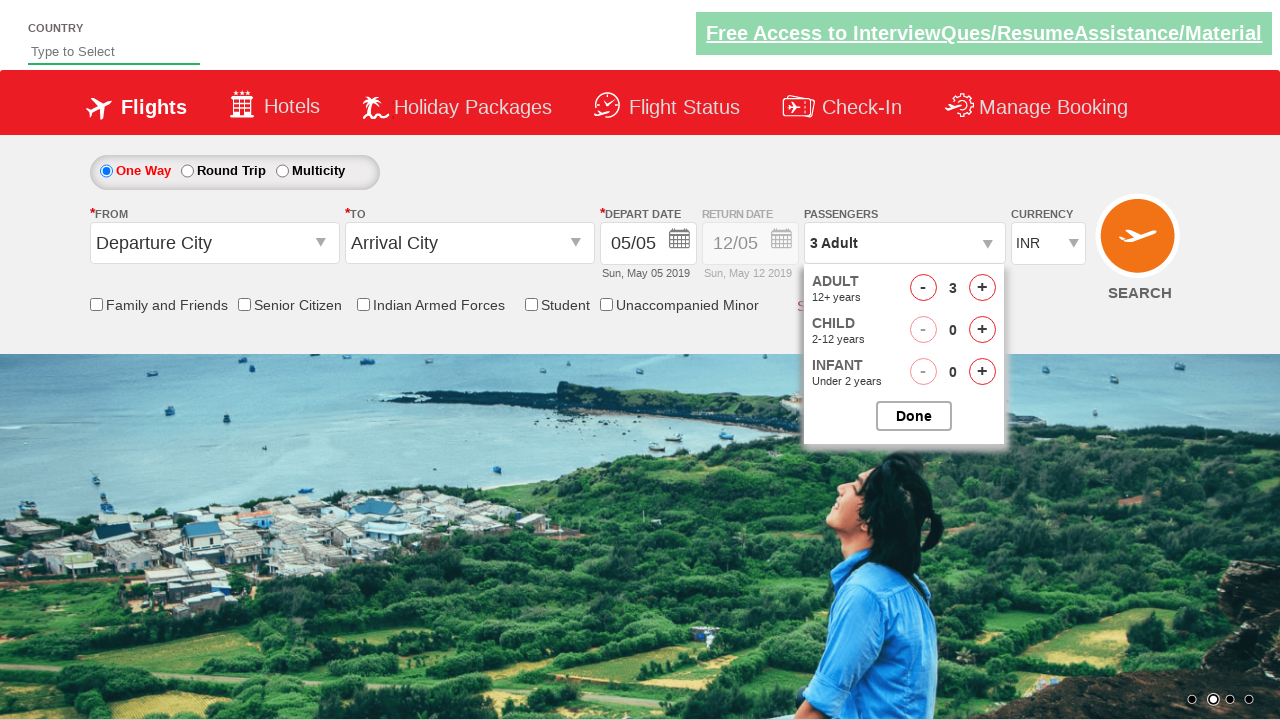

Waited 100ms after adult count increase
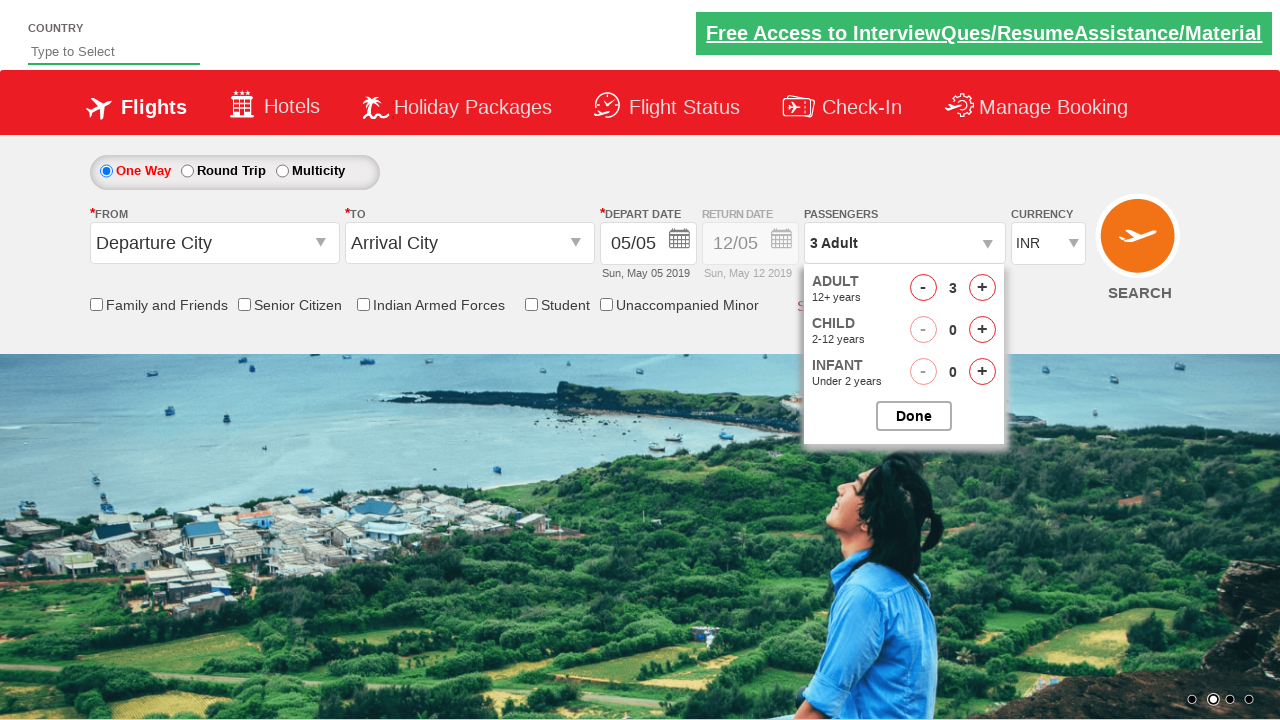

Clicked to increase adult count (iteration 3/8) at (982, 288) on #hrefIncAdt
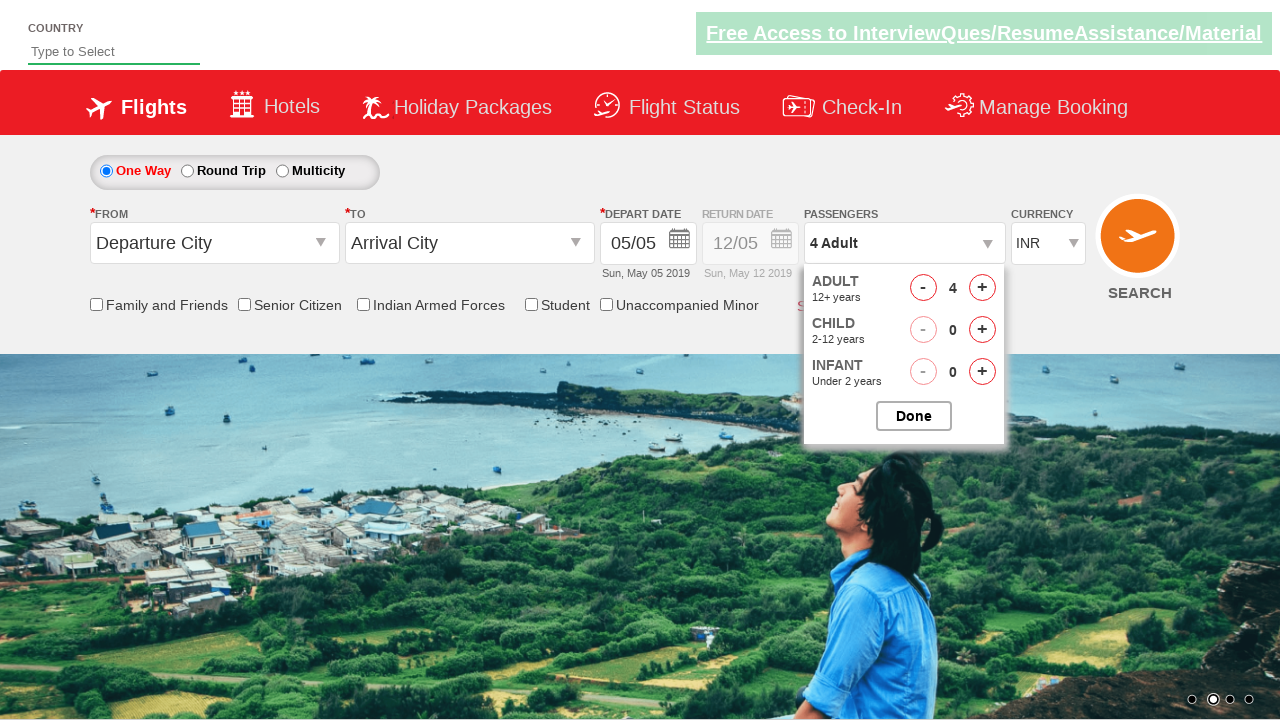

Waited 100ms after adult count increase
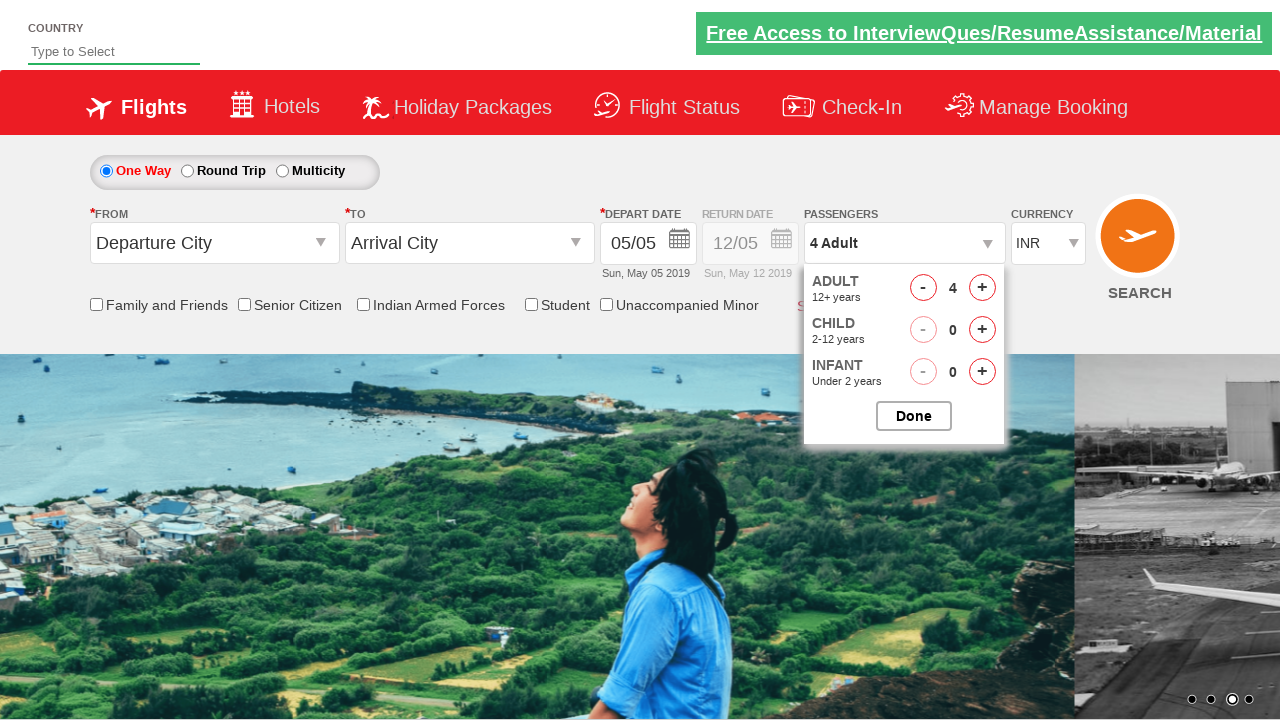

Clicked to increase adult count (iteration 4/8) at (982, 288) on #hrefIncAdt
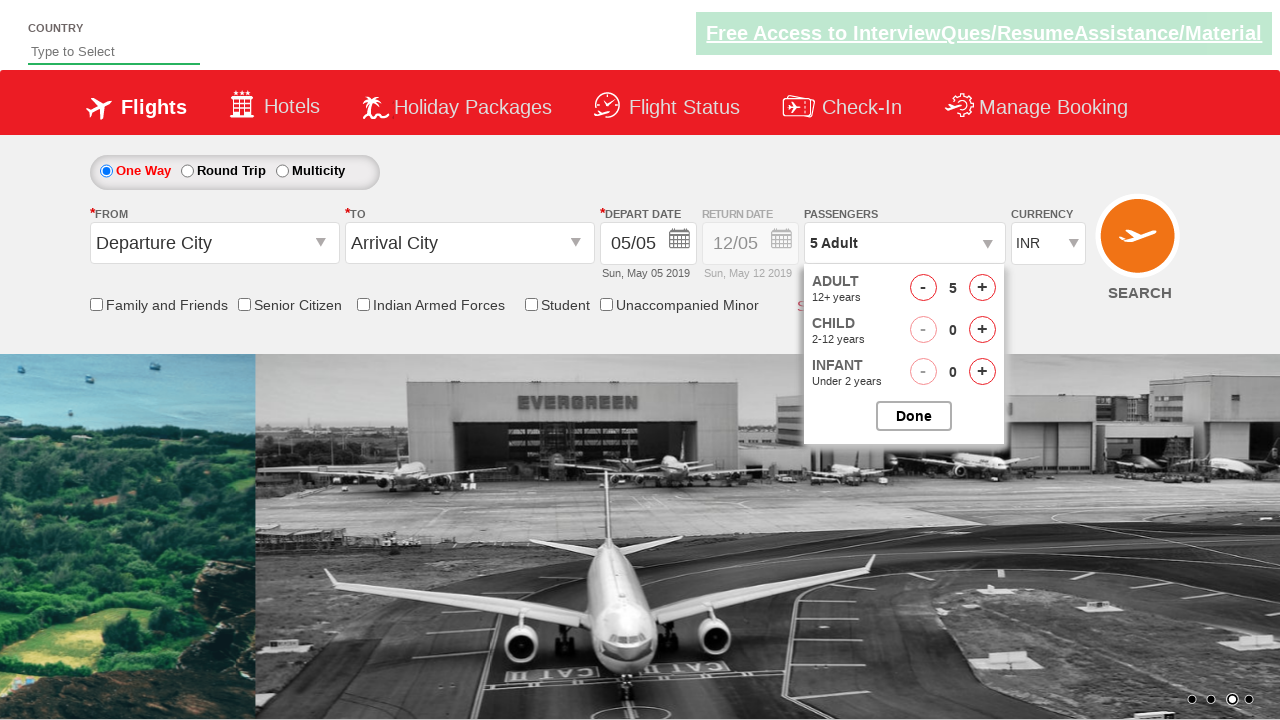

Waited 100ms after adult count increase
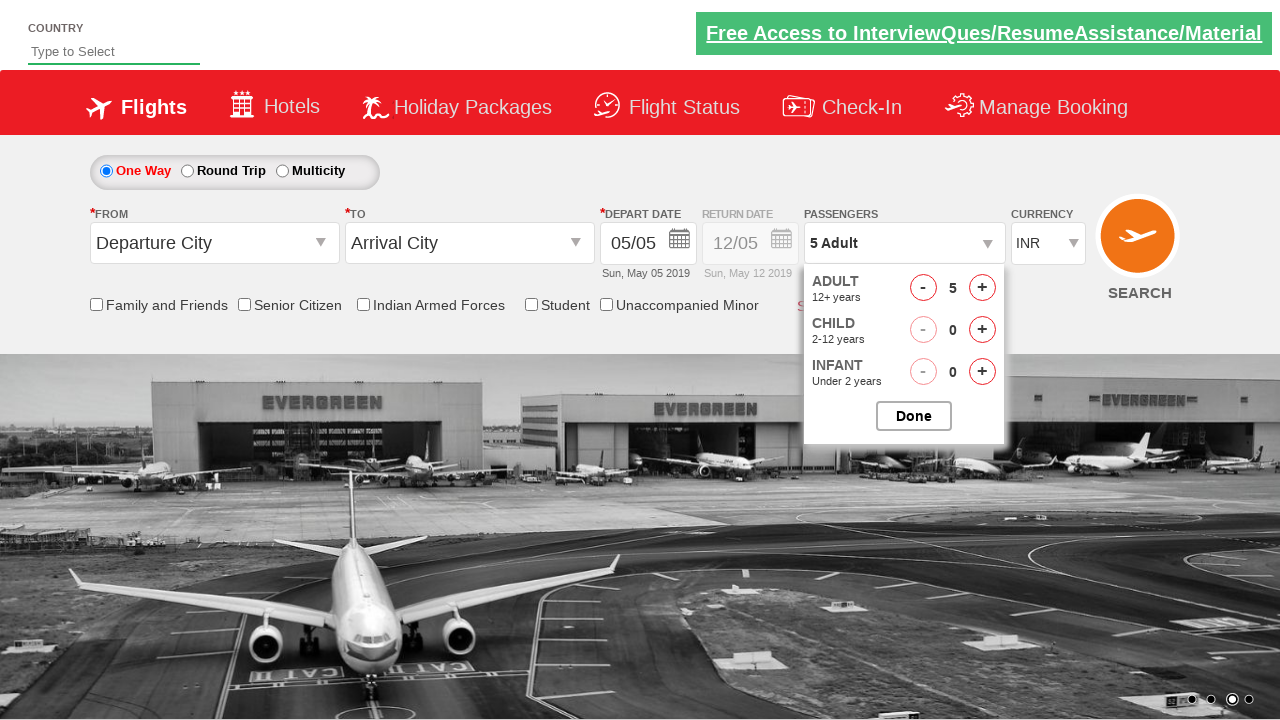

Clicked to increase adult count (iteration 5/8) at (982, 288) on #hrefIncAdt
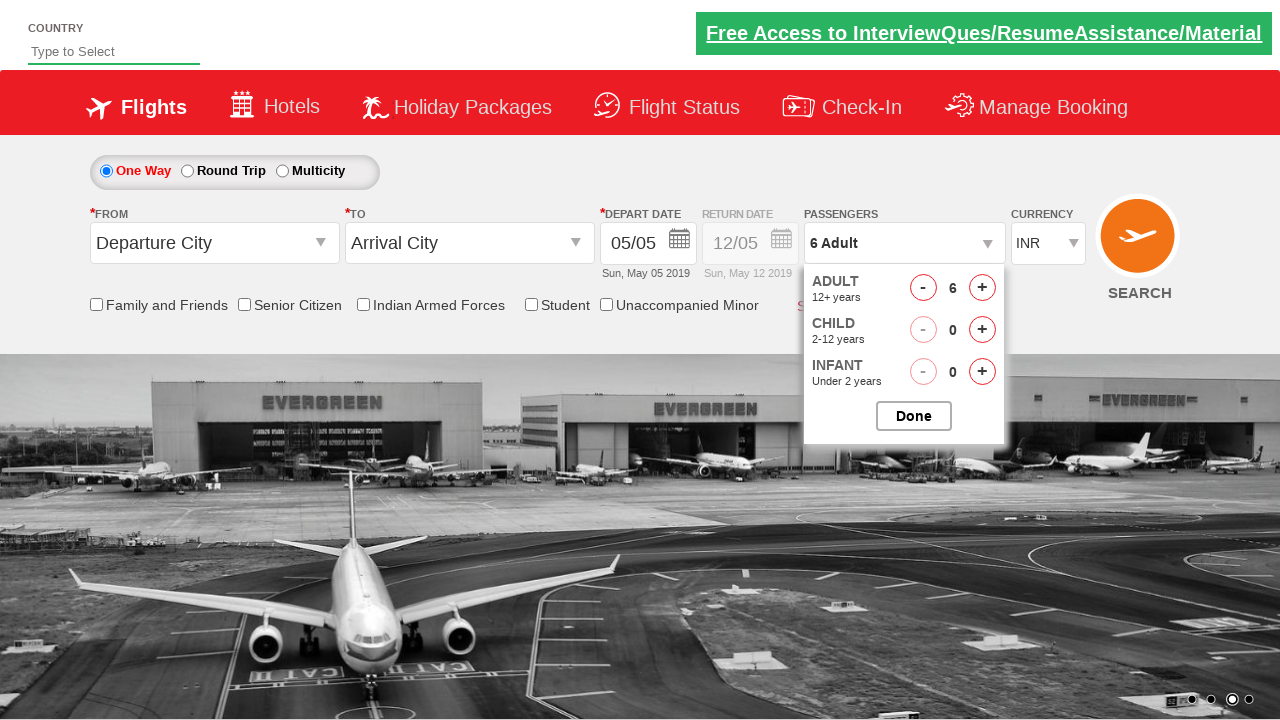

Waited 100ms after adult count increase
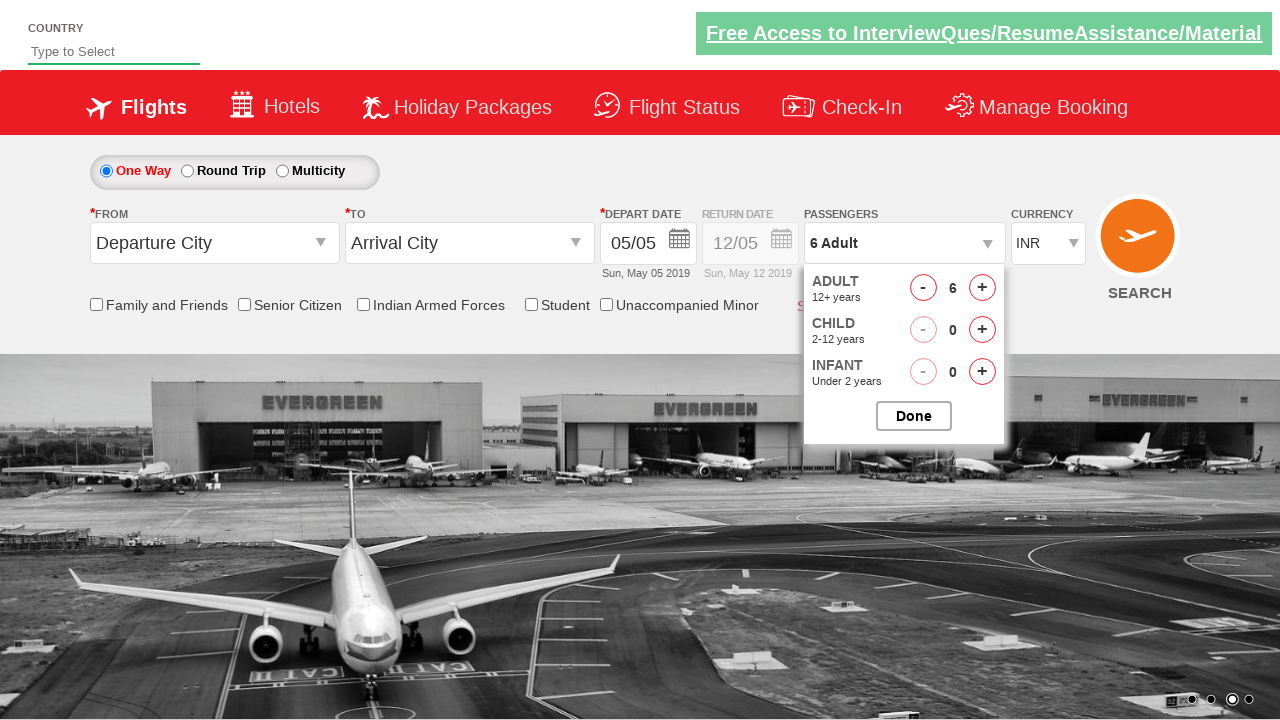

Clicked to increase adult count (iteration 6/8) at (982, 288) on #hrefIncAdt
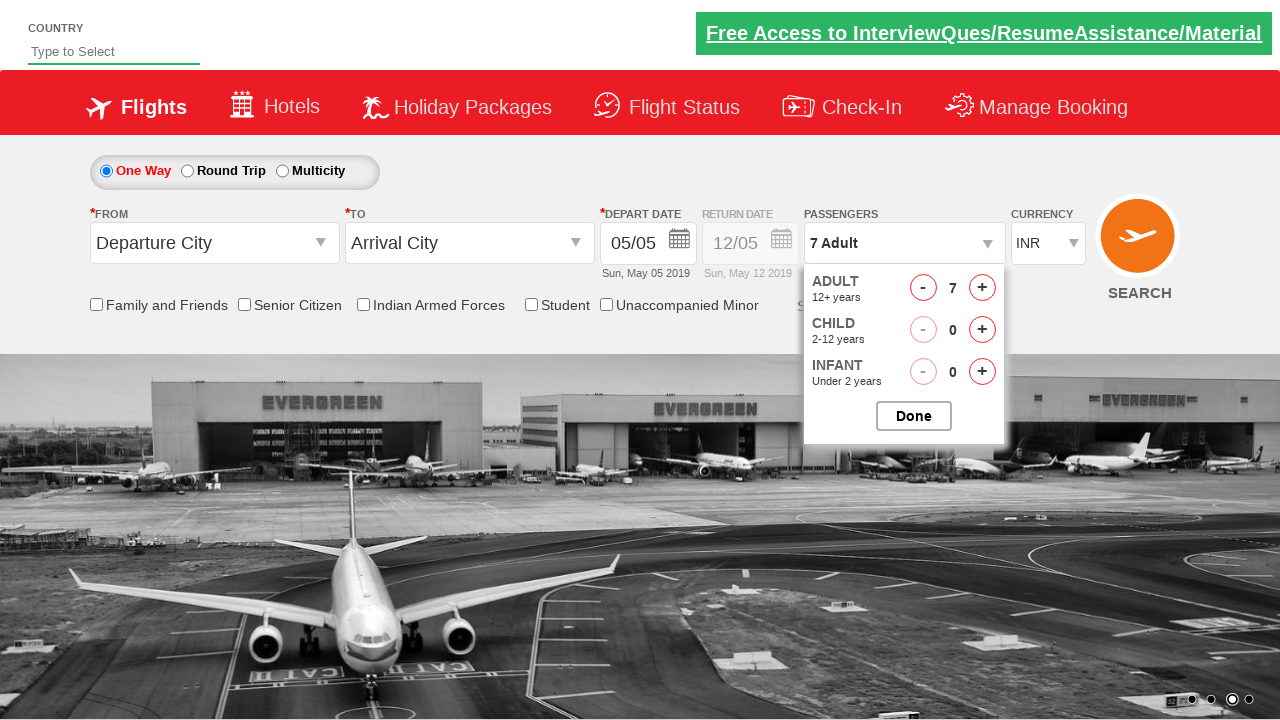

Waited 100ms after adult count increase
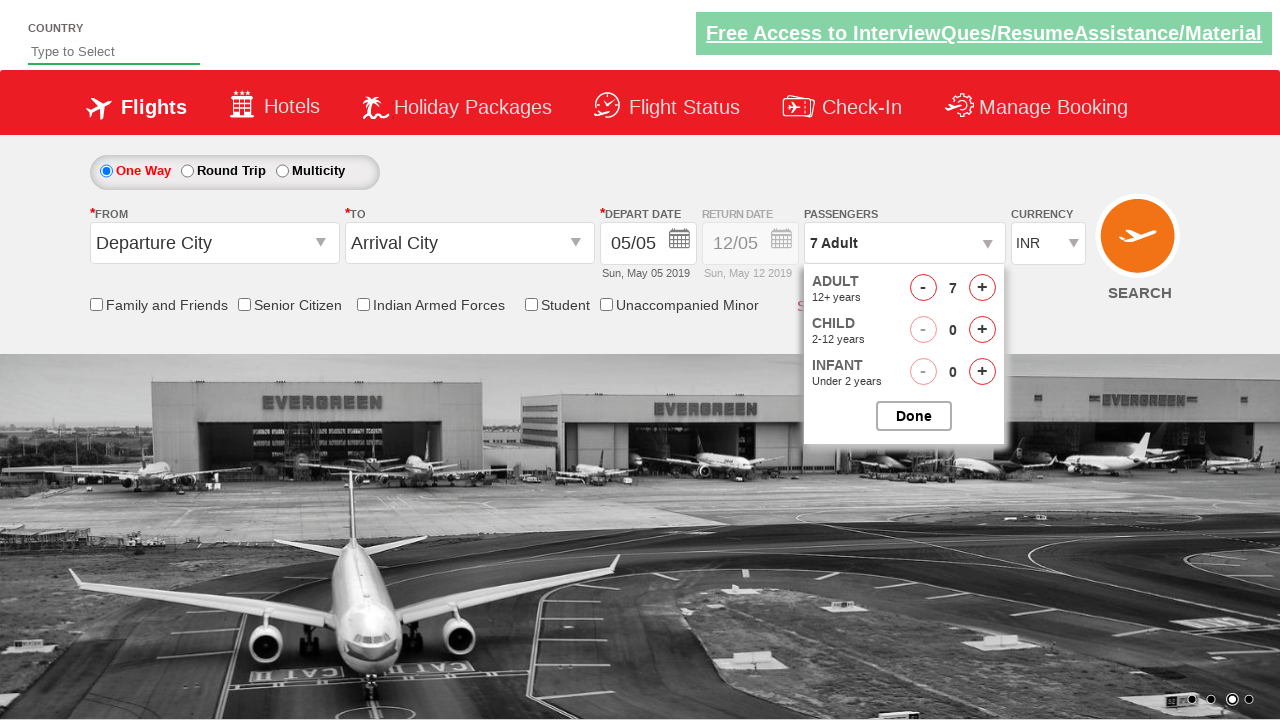

Clicked to increase adult count (iteration 7/8) at (982, 288) on #hrefIncAdt
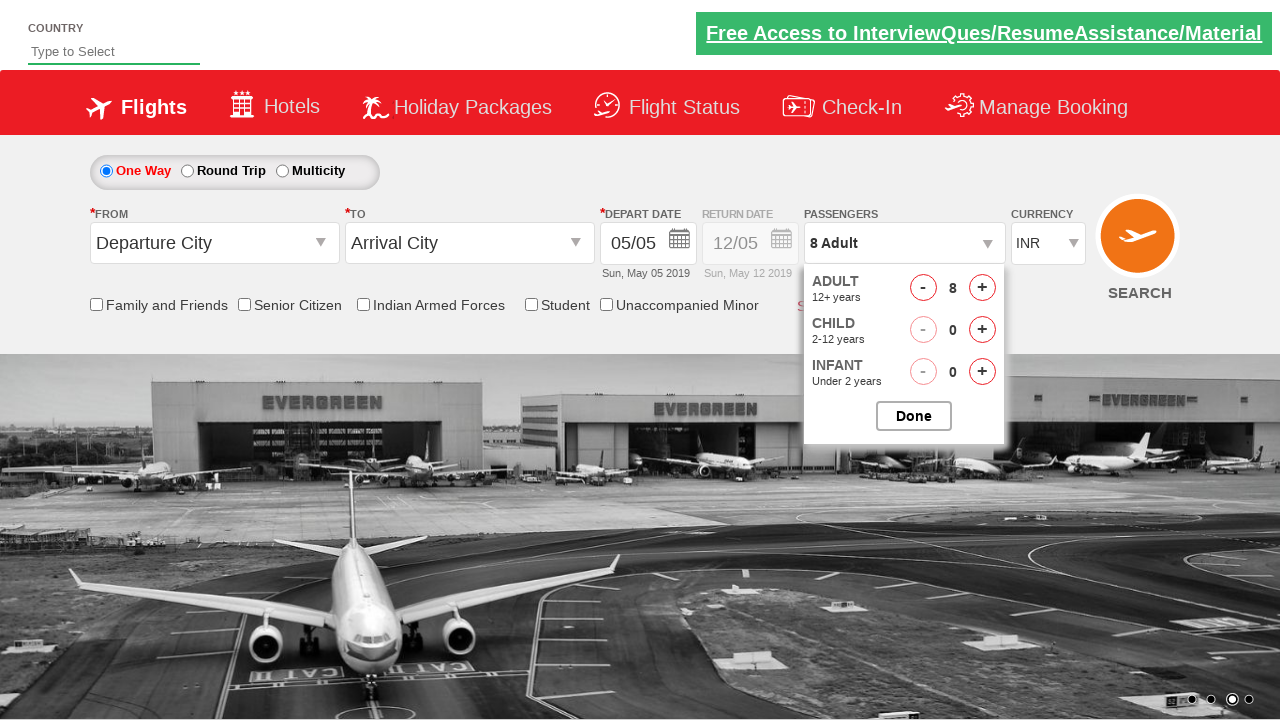

Waited 100ms after adult count increase
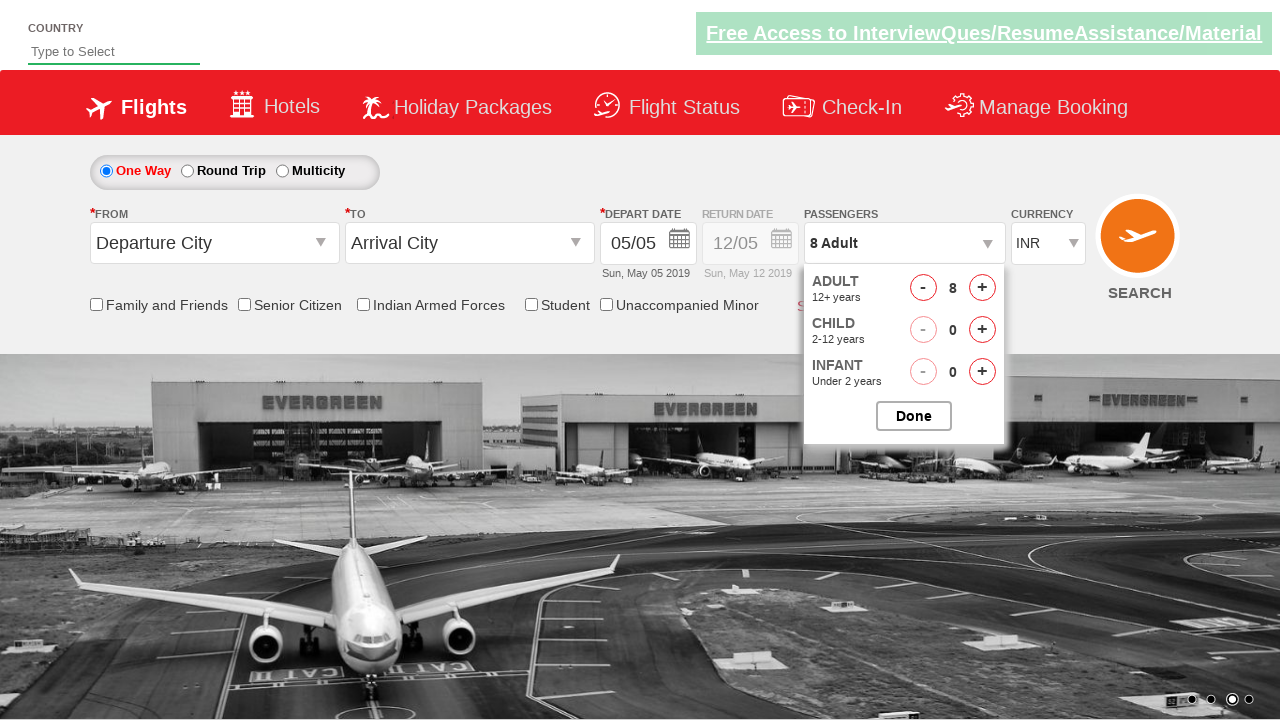

Clicked to increase adult count (iteration 8/8) at (982, 288) on #hrefIncAdt
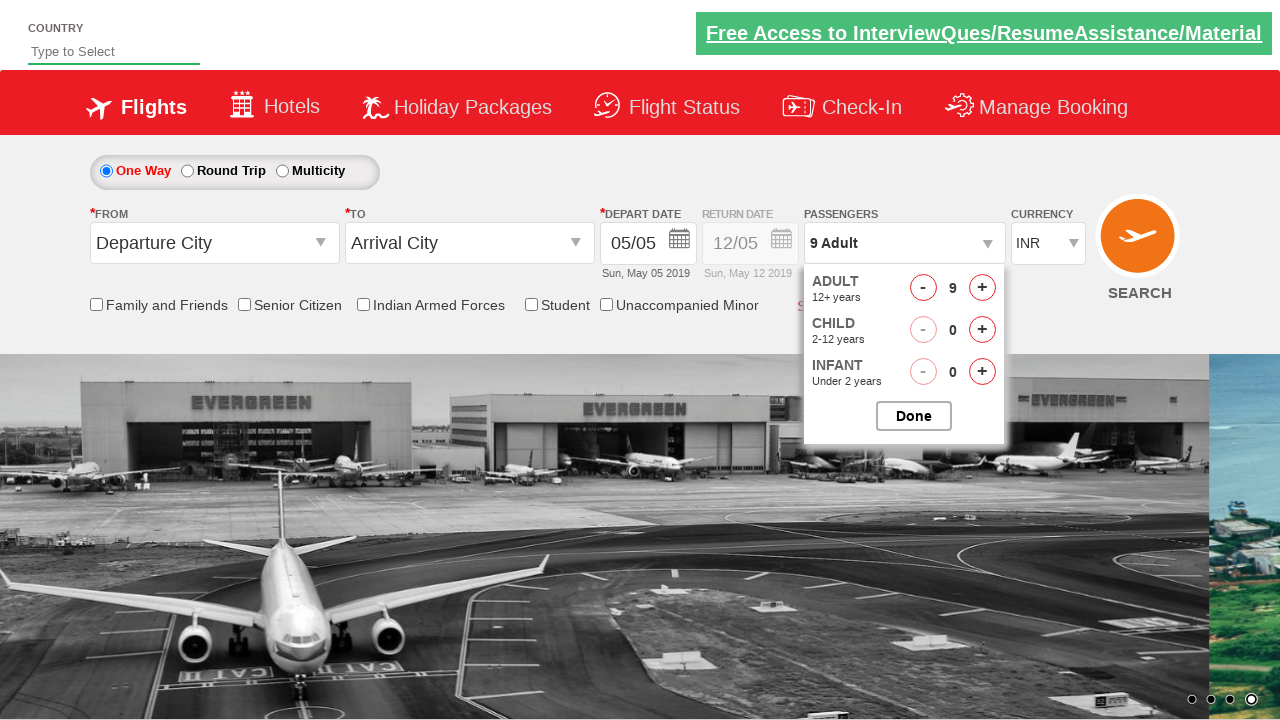

Waited 100ms after adult count increase
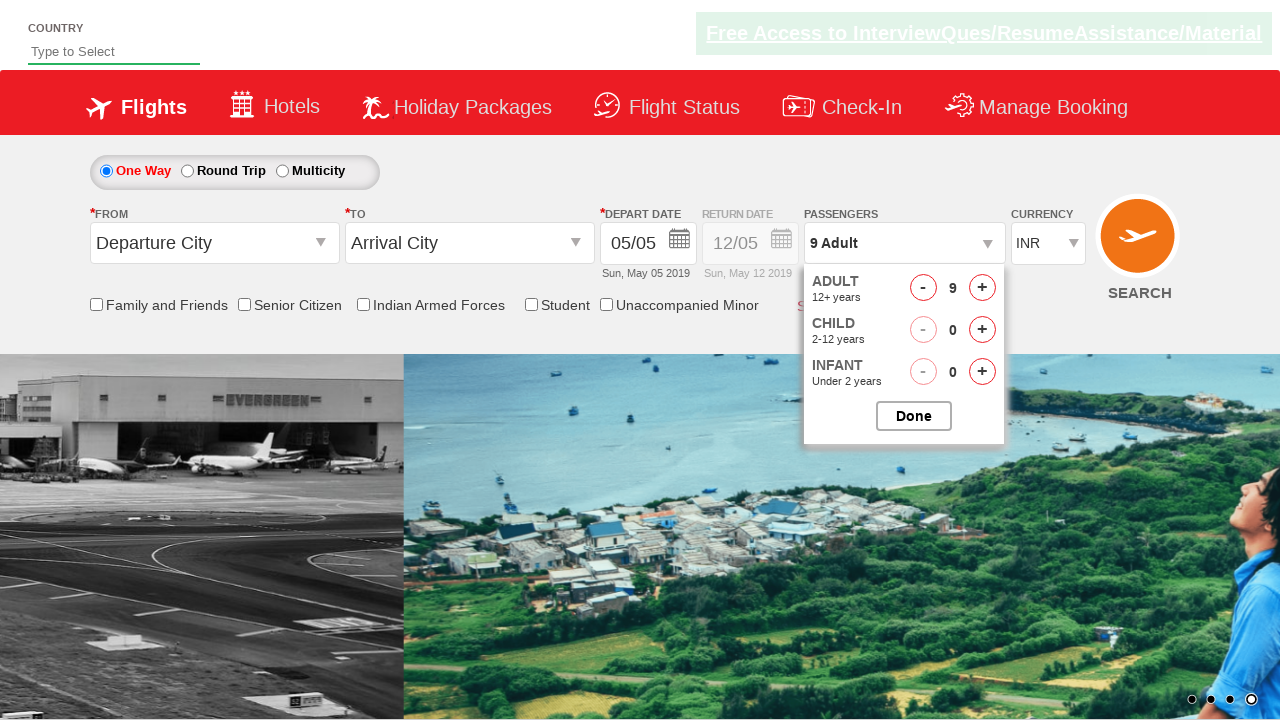

Closed passenger selection dropdown at (914, 416) on .buttonN
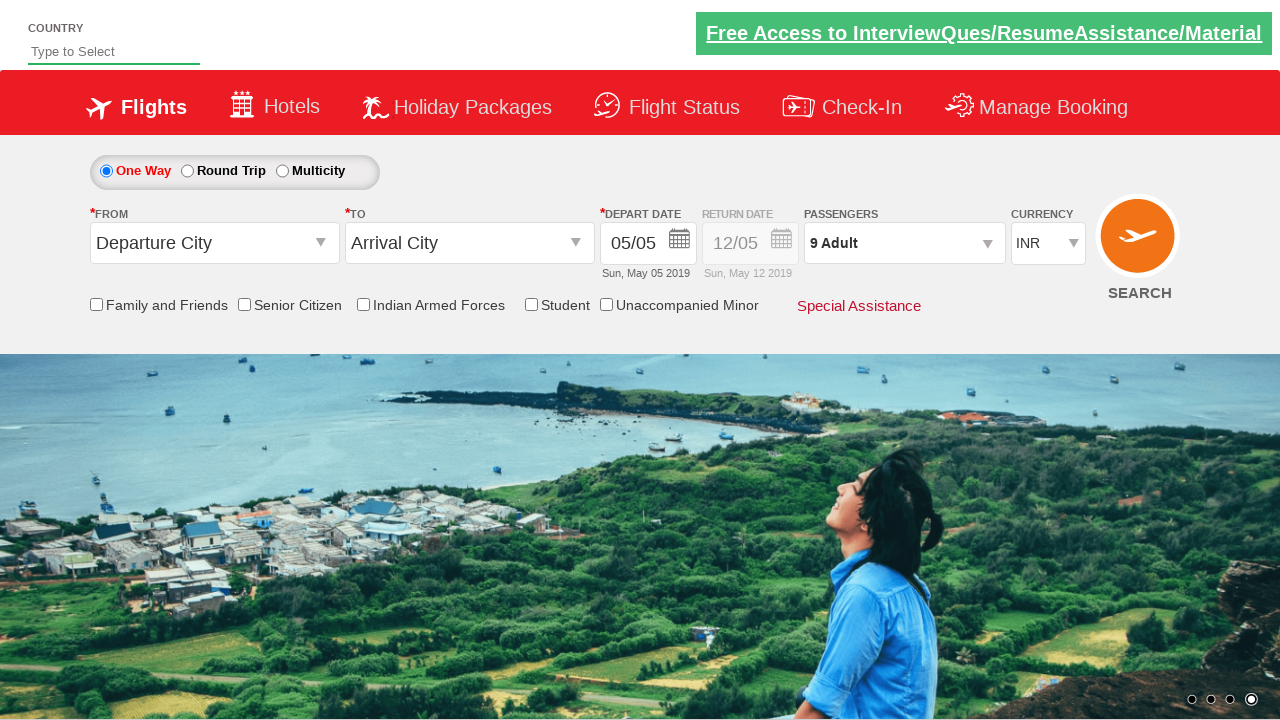

Clicked origin station field at (214, 243) on #ctl00_mainContent_ddl_originStation1_CTXT
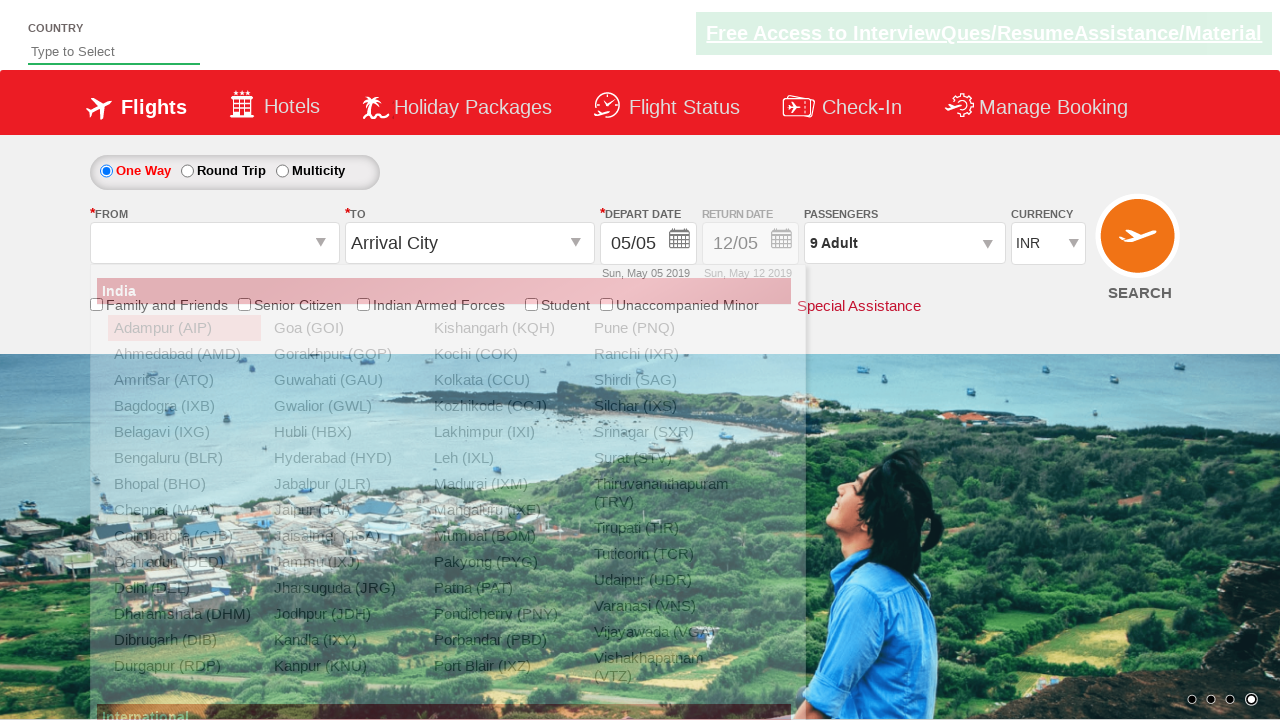

Waited 100ms for origin dropdown to load
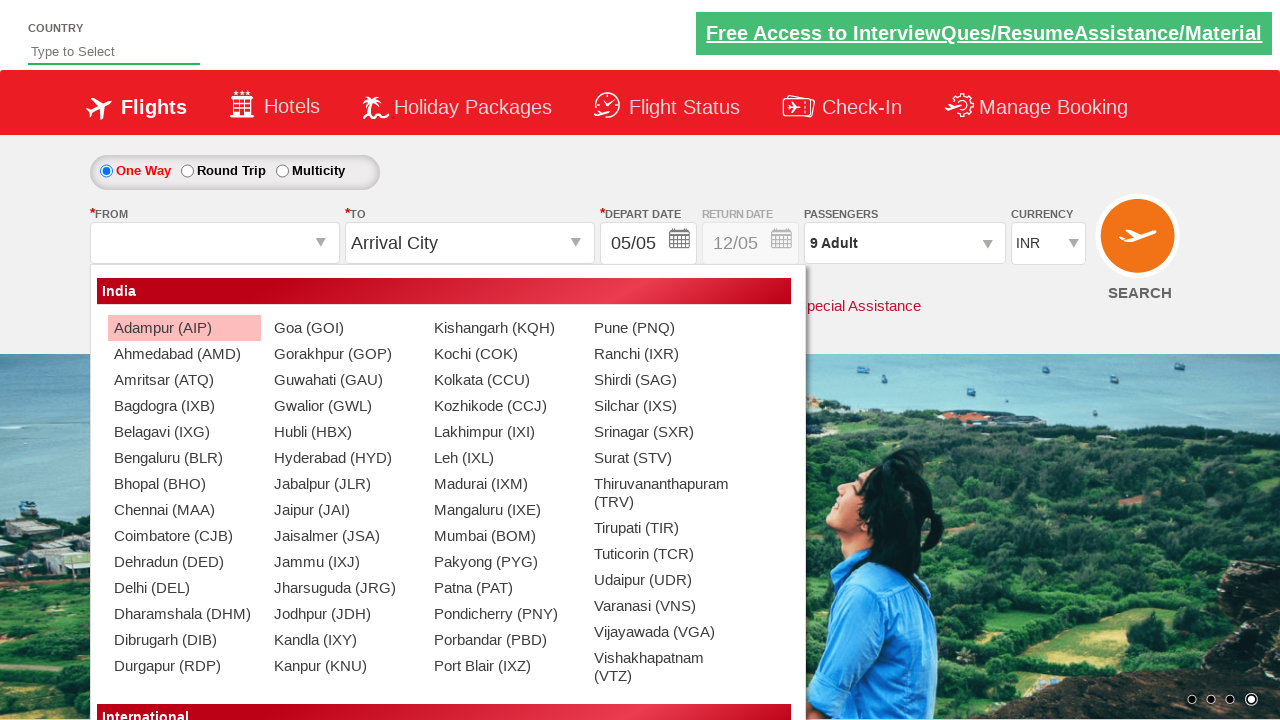

Selected Bengaluru (BLR) as origin city at (184, 458) on xpath=//a[@text='Bengaluru (BLR)']
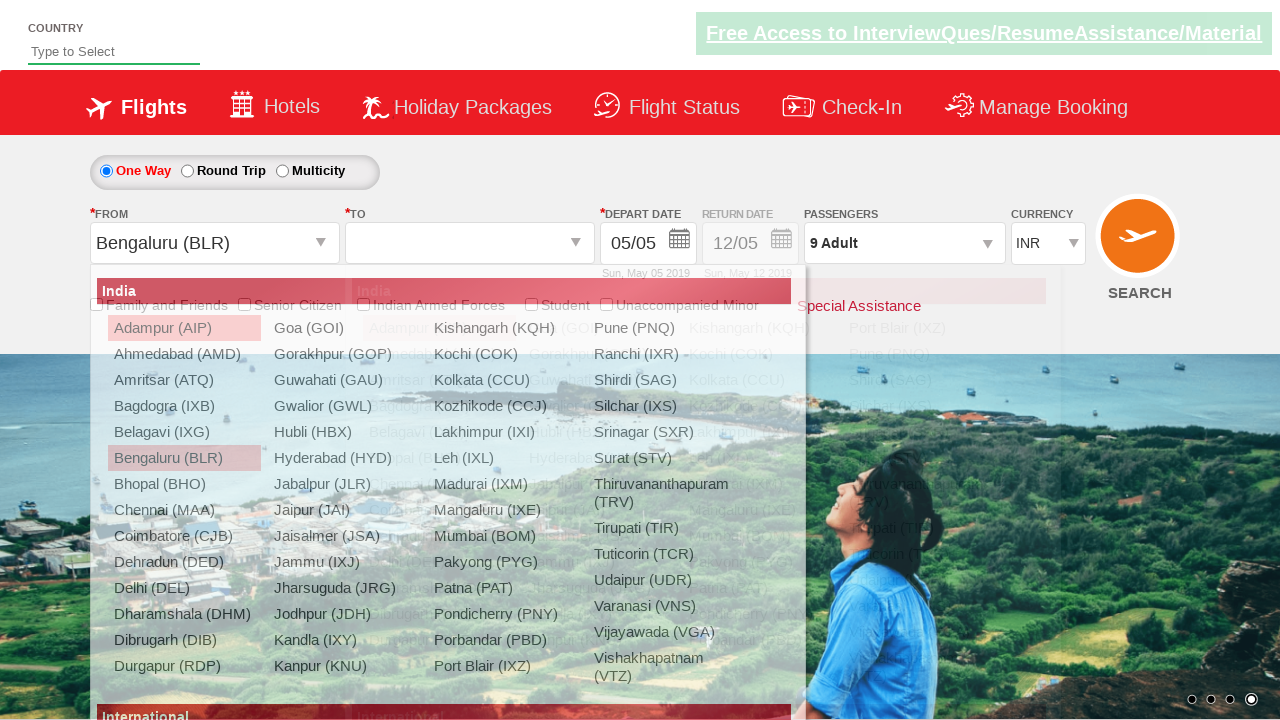

Waited 100ms after selecting origin city
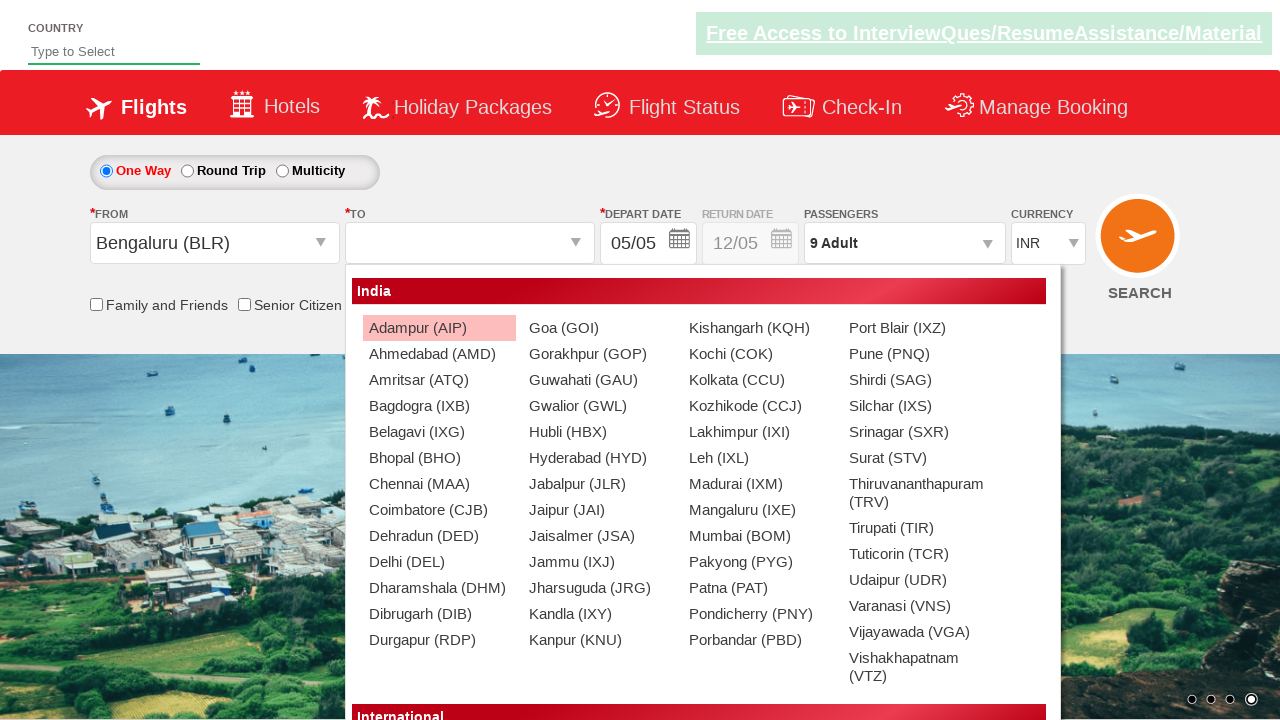

Selected Chennai (MAA) as destination city at (439, 484) on (//a[@text='Chennai (MAA)'])[2]
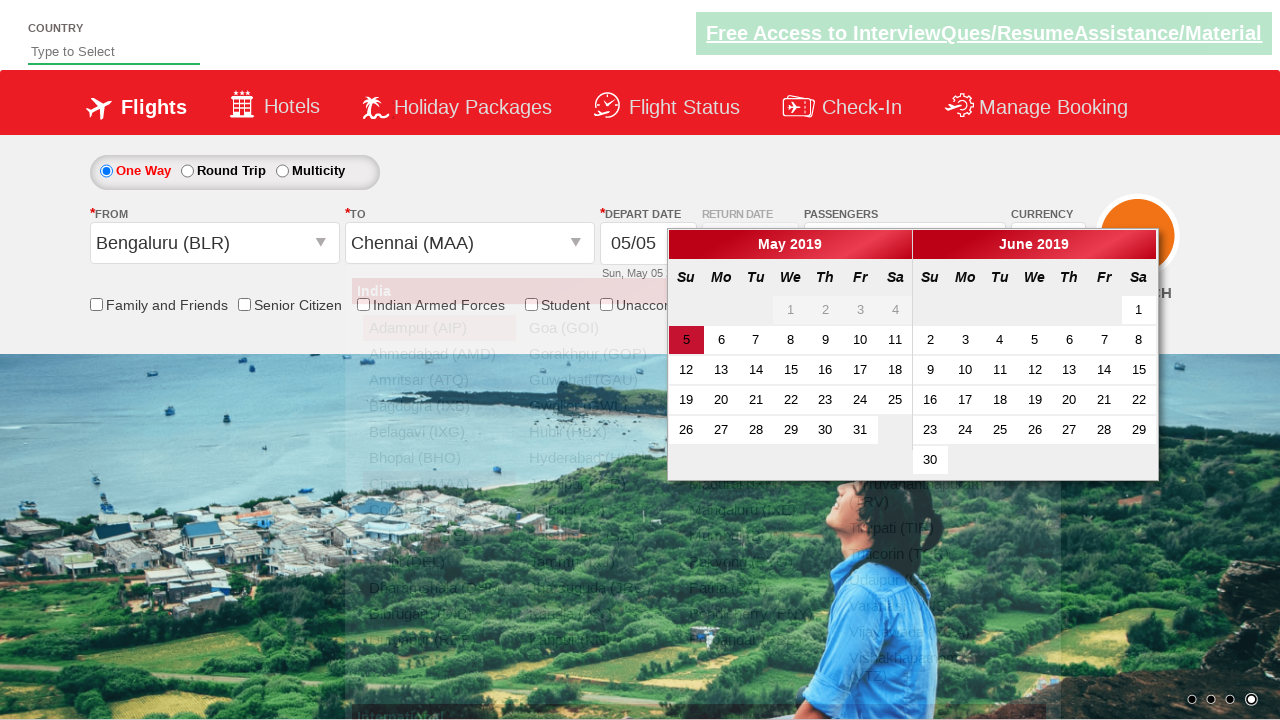

Waited 100ms after selecting destination city
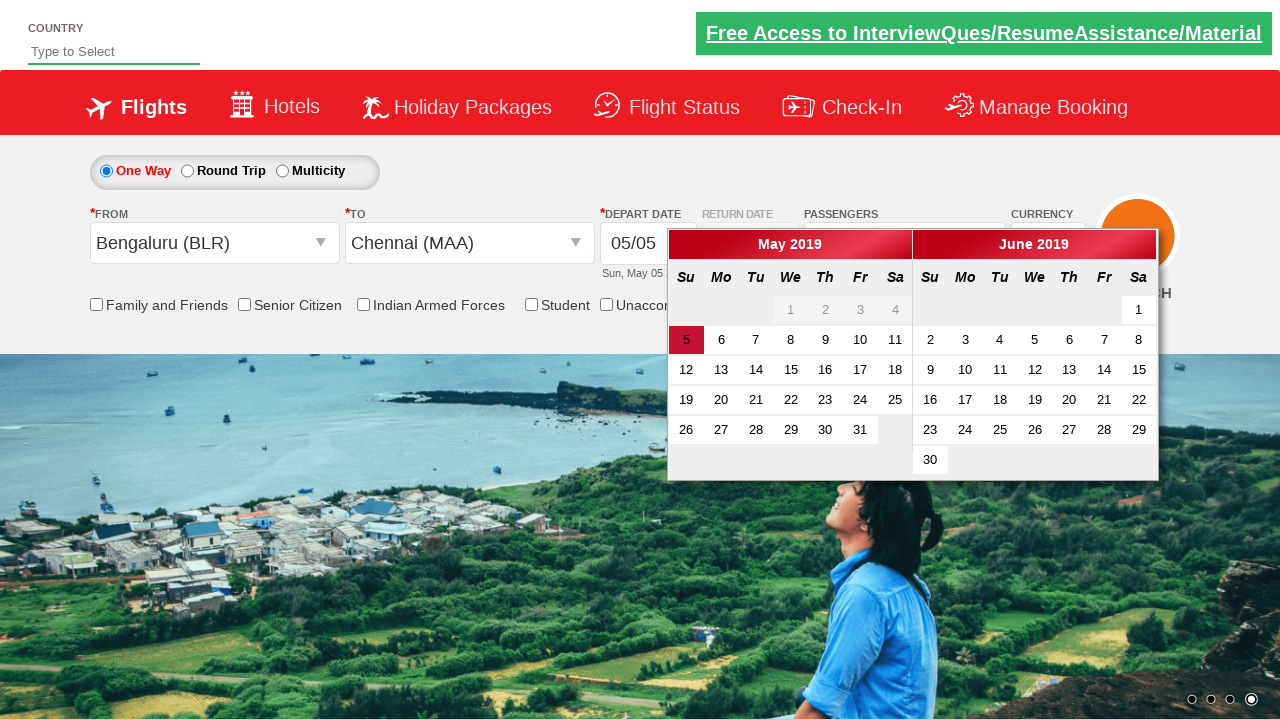

Selected travel date (4th available date in calendar) at (825, 340) on (//td//a[@class='ui-state-default'])[4]
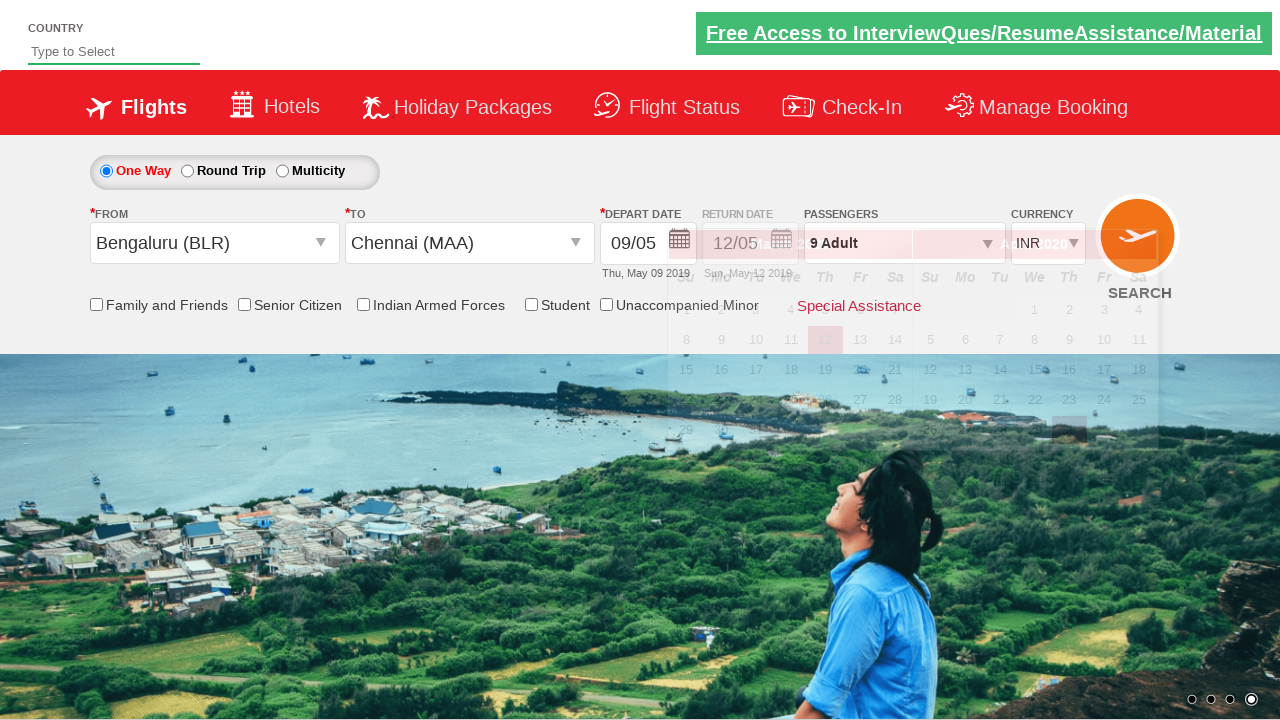

Clicked find flights button to submit search at (1140, 245) on (//input[@name='ctl00$mainContent$btn_FindFlights'])[1]
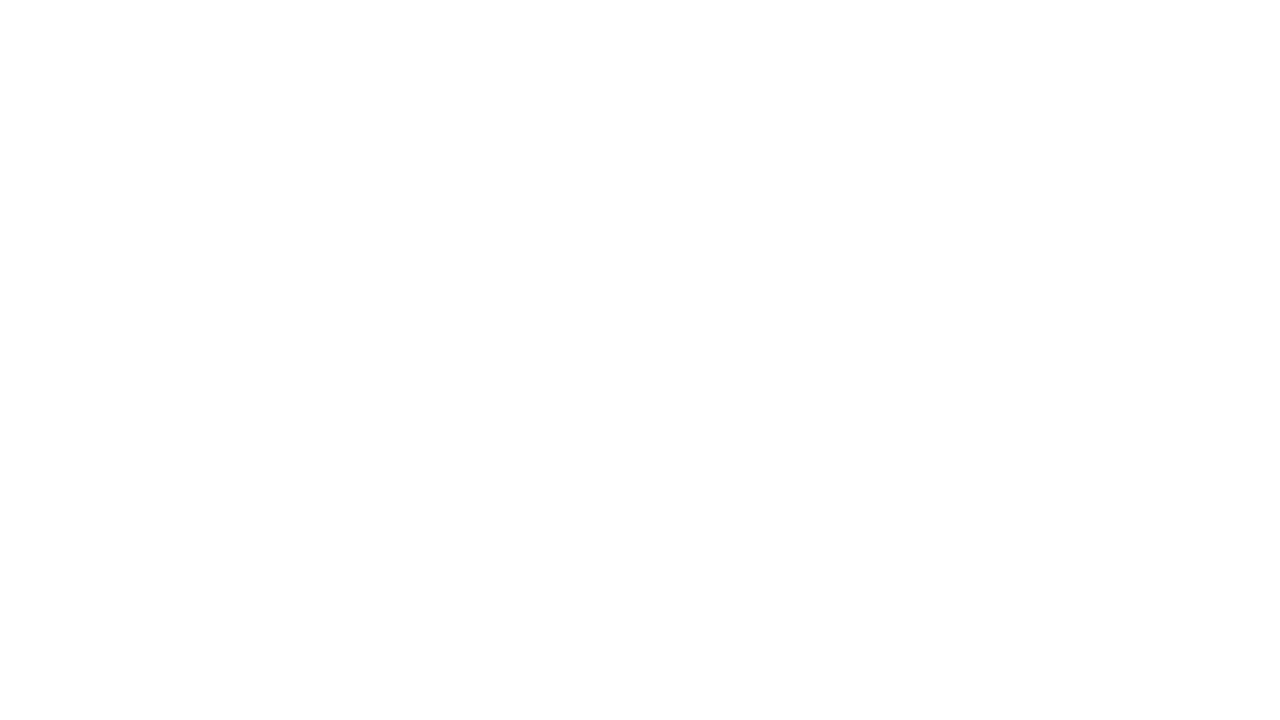

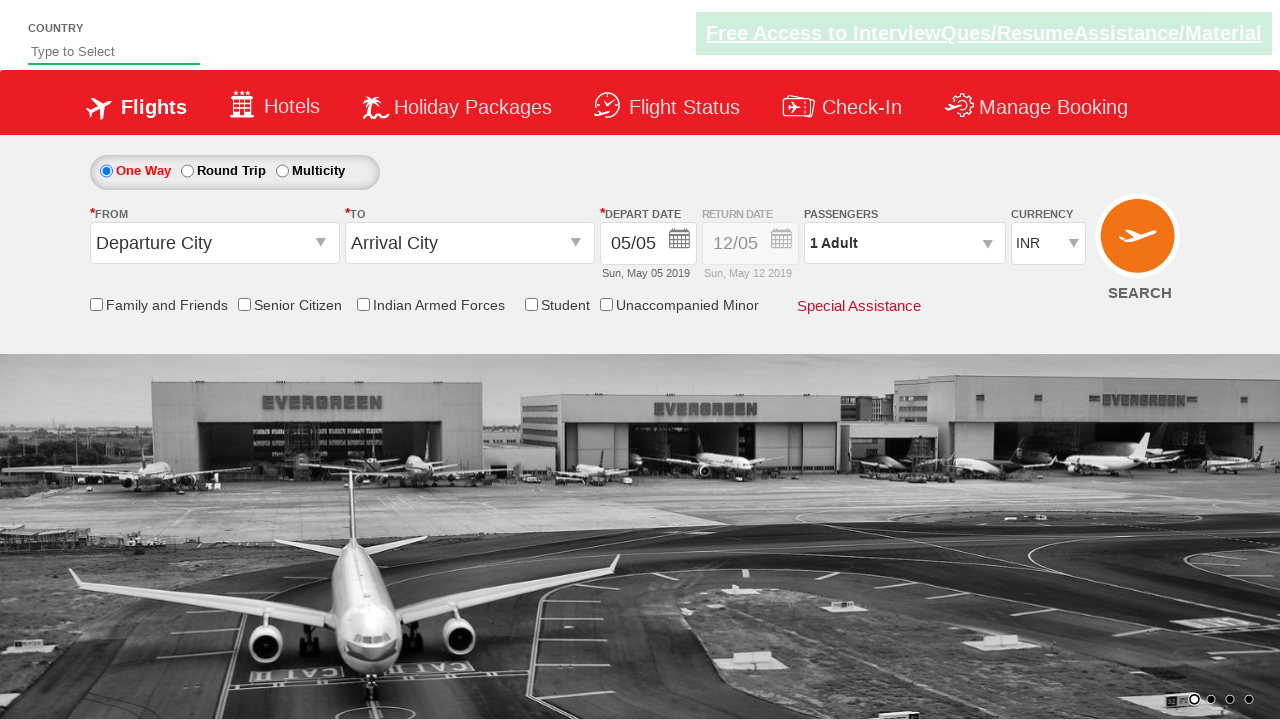